Tests sorting a numeric column (Due) in descending order by clicking the column header twice and verifying the values are sorted correctly

Starting URL: http://the-internet.herokuapp.com/tables

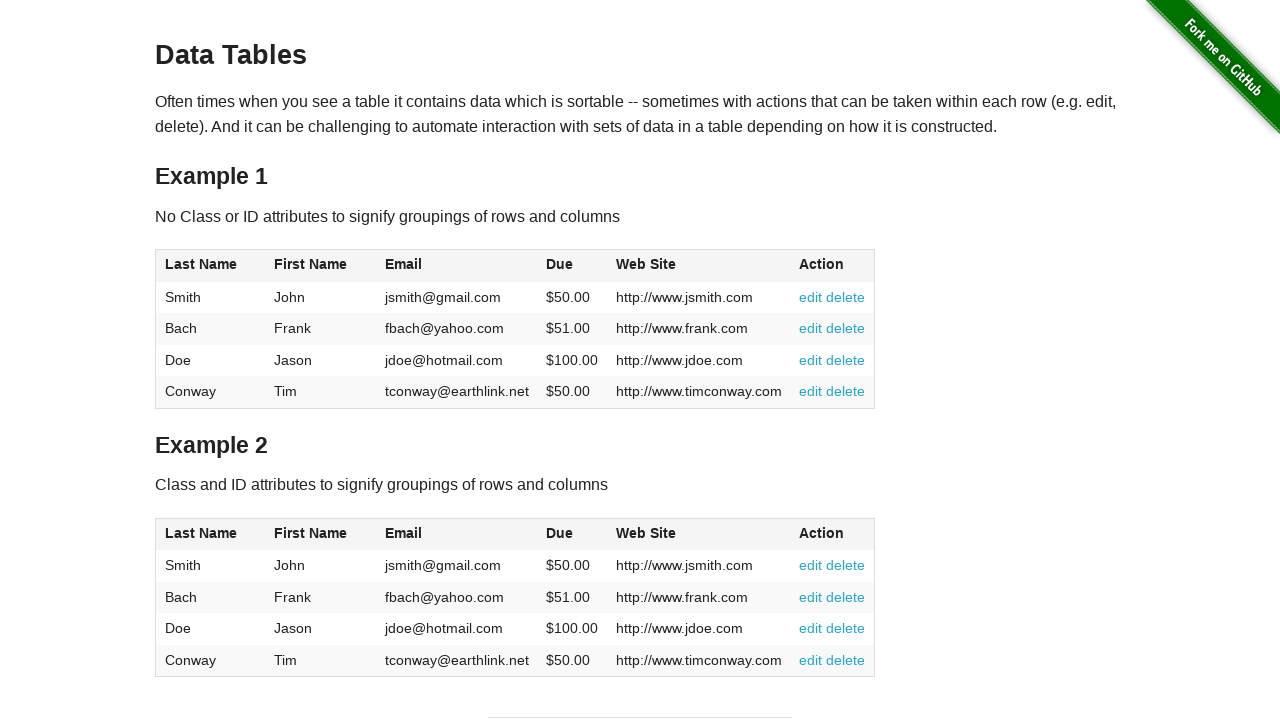

Clicked Due column header first time to sort ascending at (572, 266) on #table1 thead tr th:nth-of-type(4)
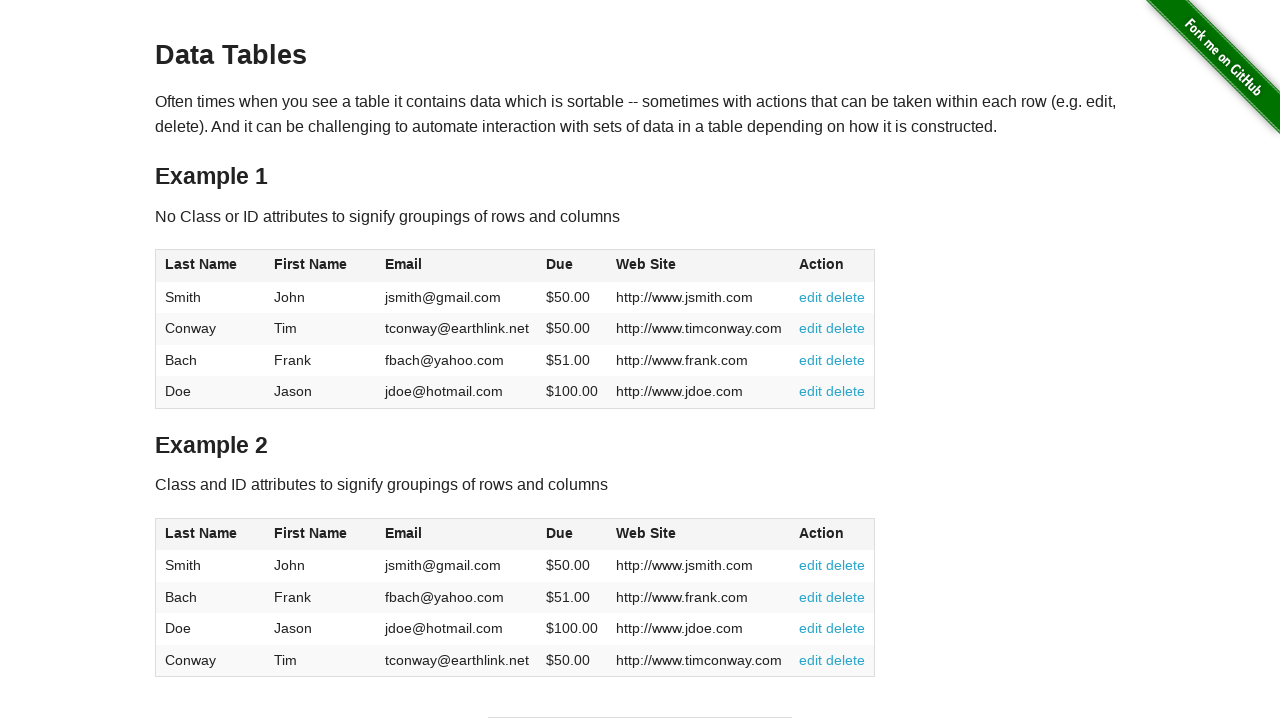

Clicked Due column header second time to sort descending at (572, 266) on #table1 thead tr th:nth-of-type(4)
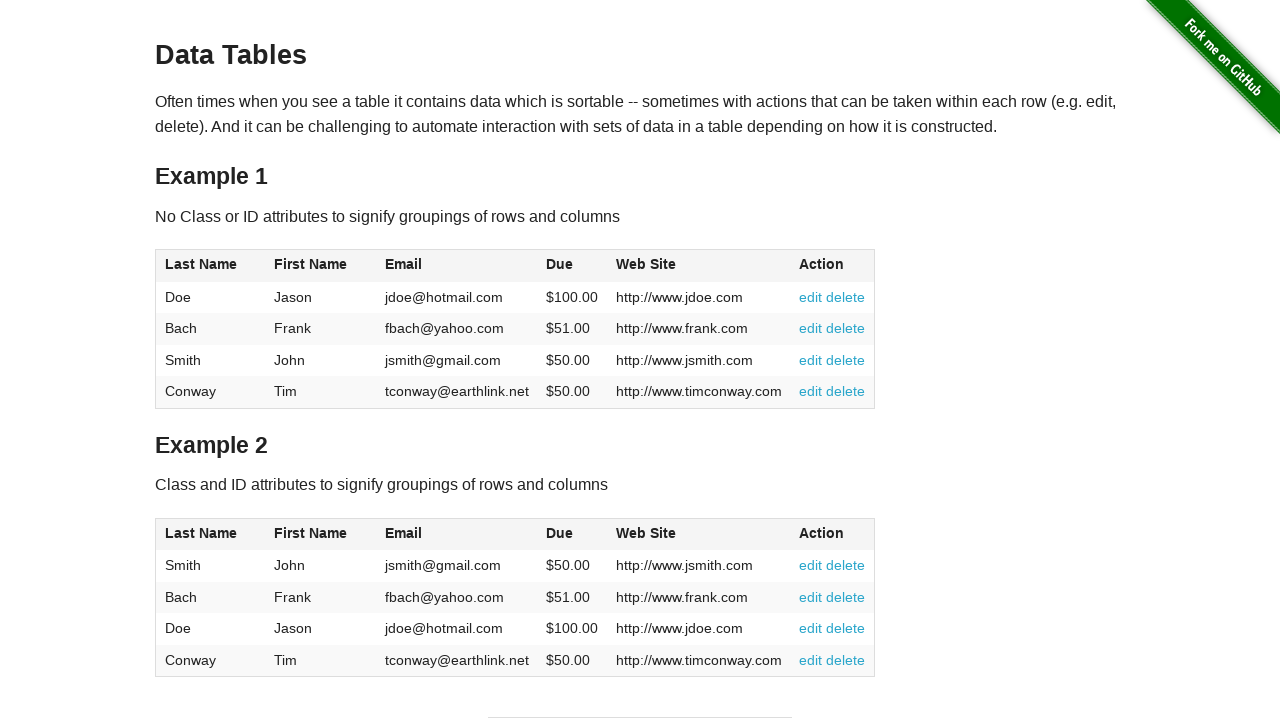

Verified Due column values are loaded
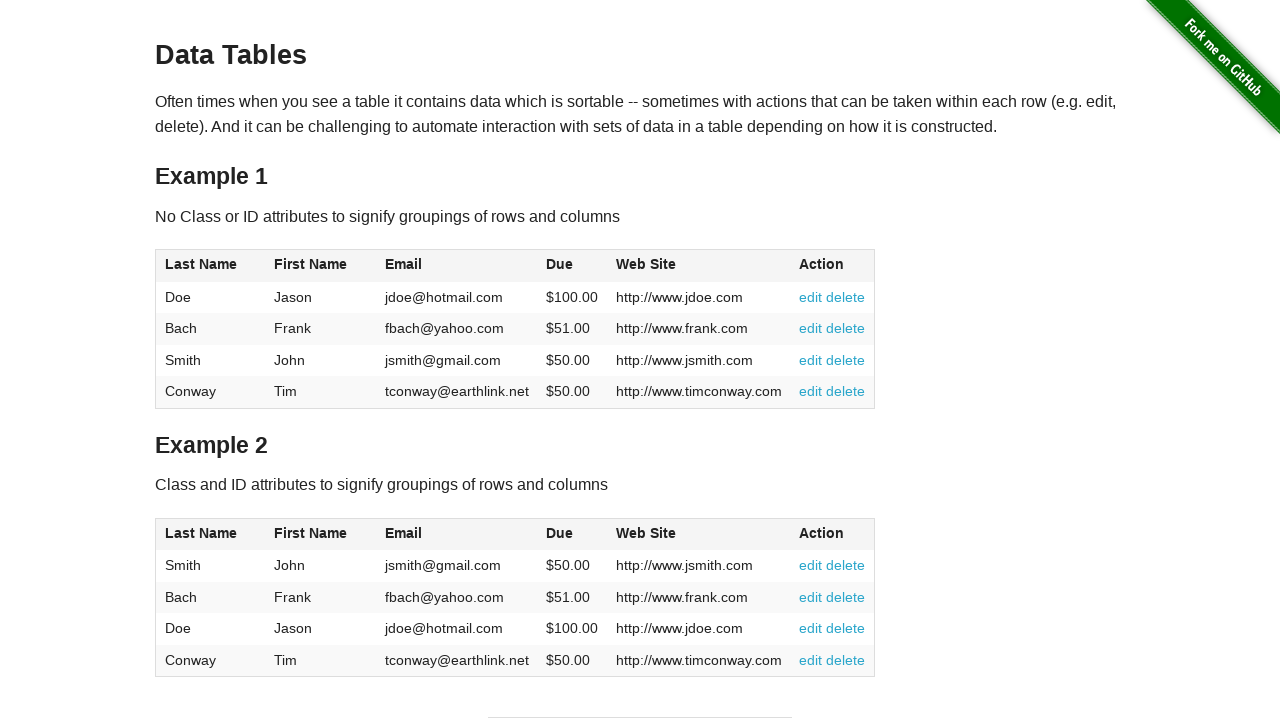

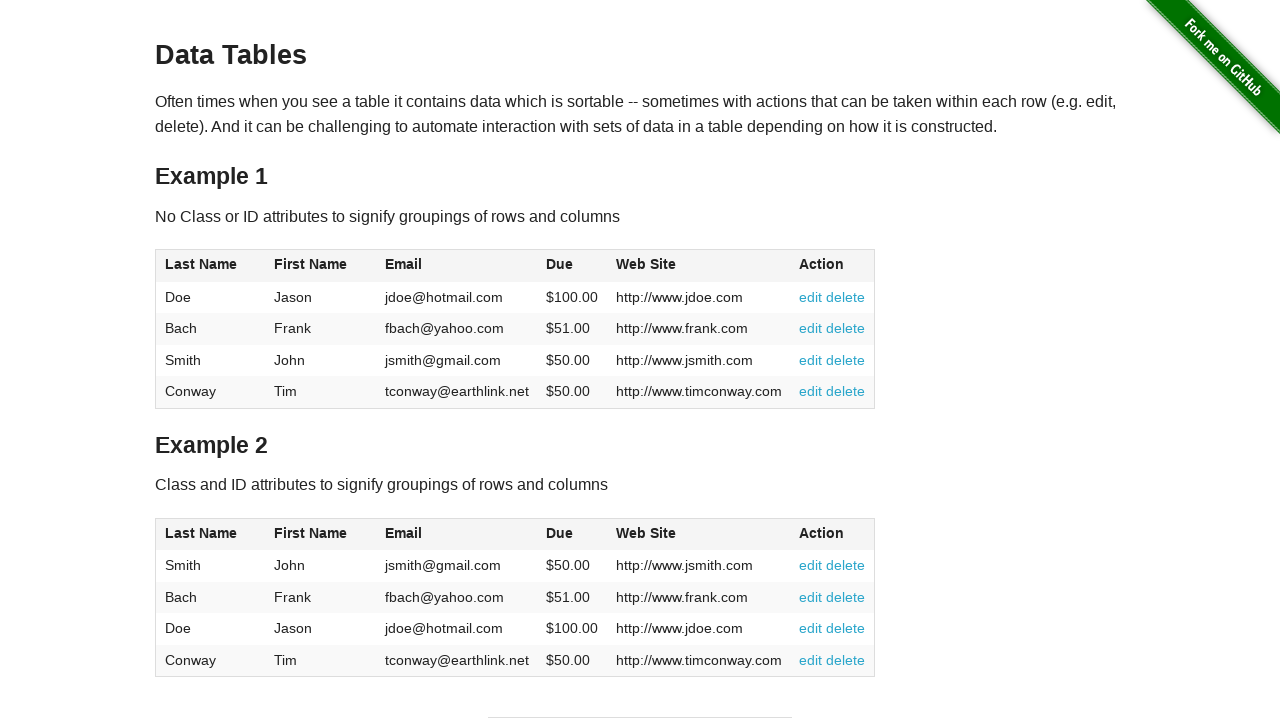